Tests a more resilient approach to working with multiple windows by storing the original window handle, clicking a link to open a new window, identifying the new window by comparing handles, and switching between them to verify page titles.

Starting URL: https://the-internet.herokuapp.com/windows

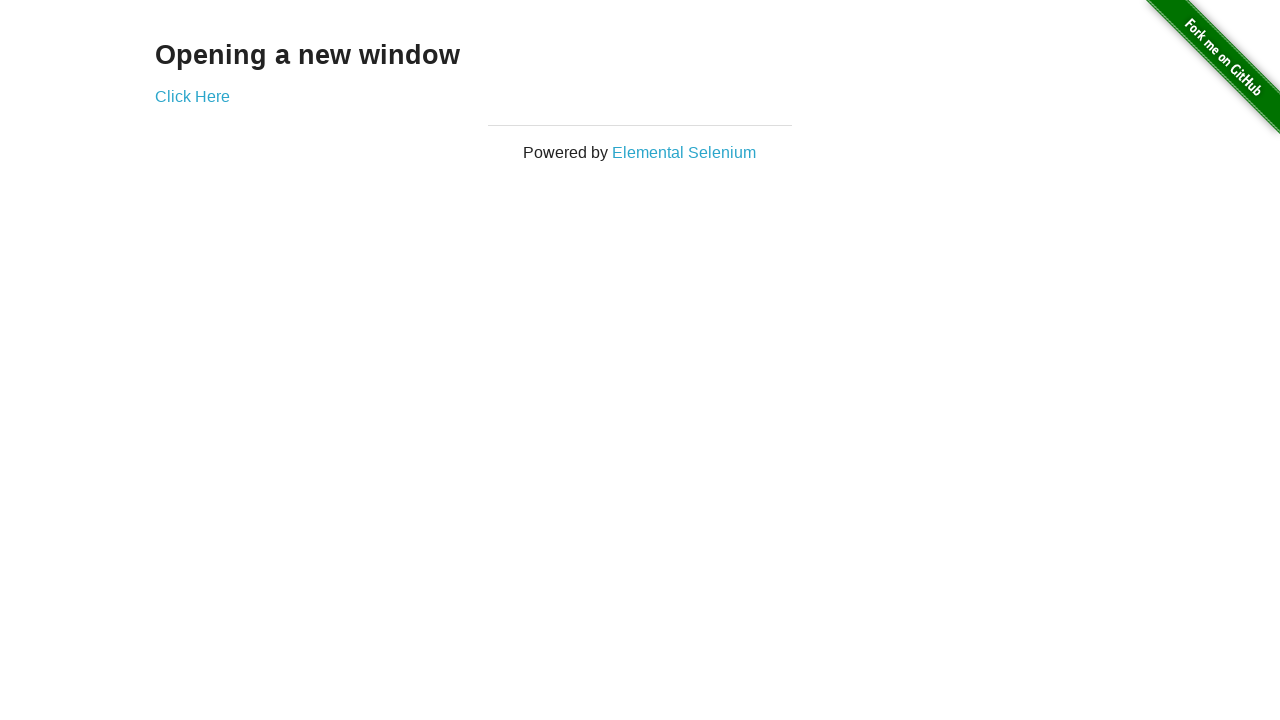

Stored reference to original page
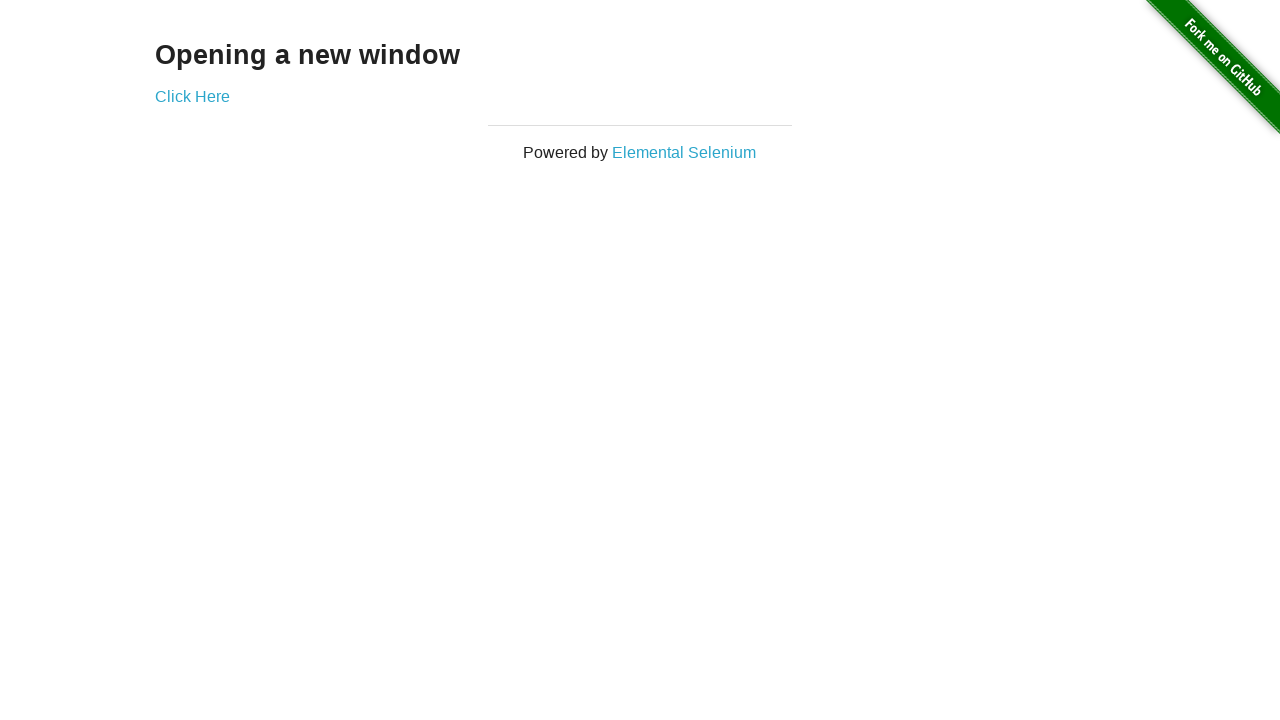

Clicked link to open new window at (192, 96) on .example a
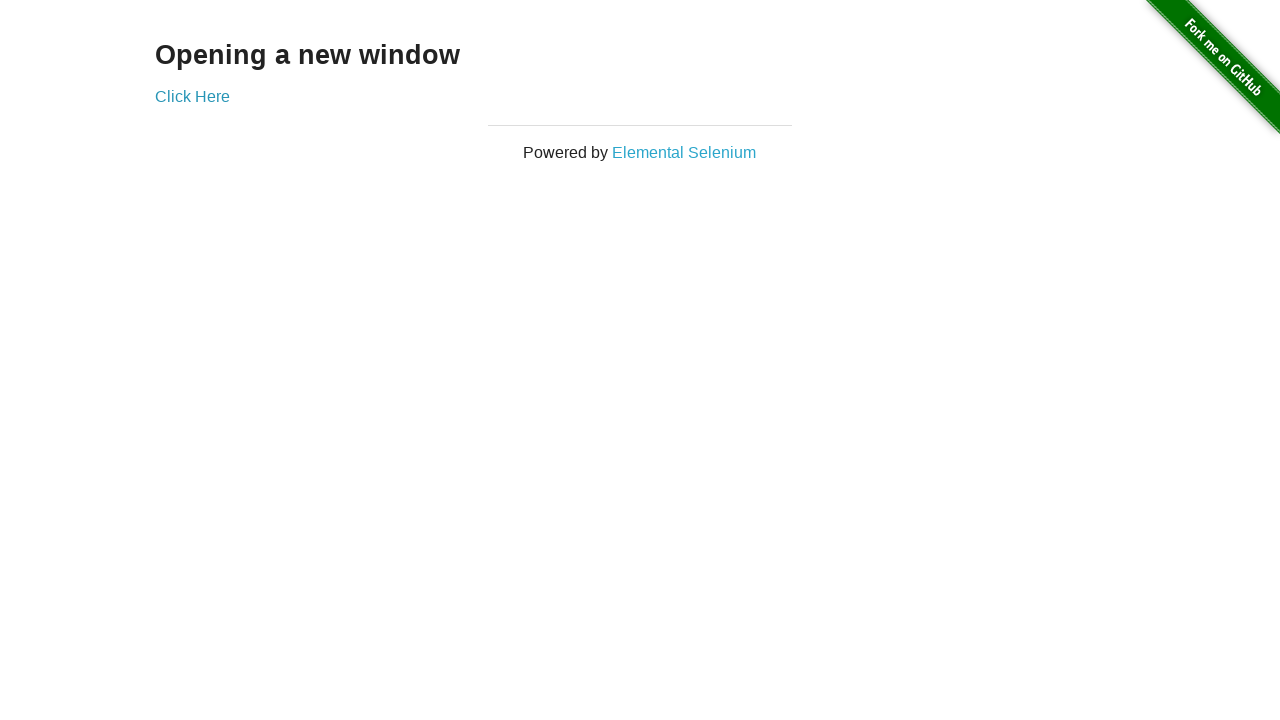

Identified and captured new window page object
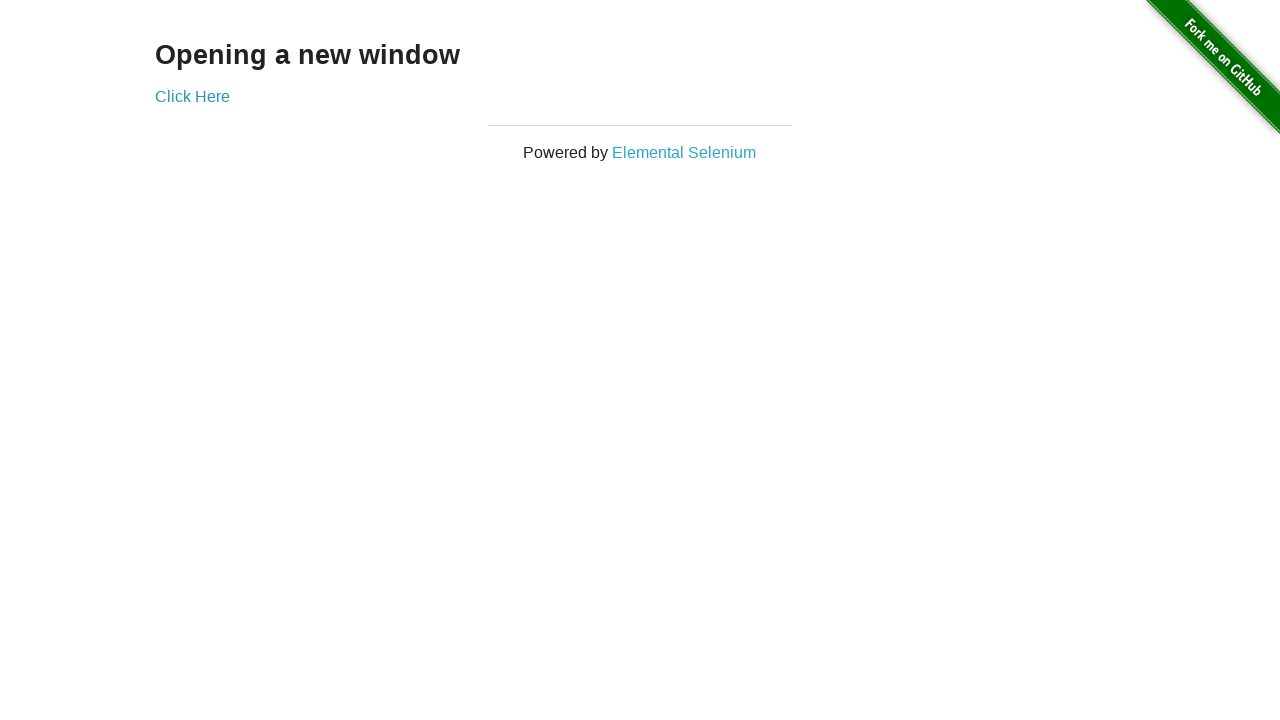

Verified original page title is 'The Internet'
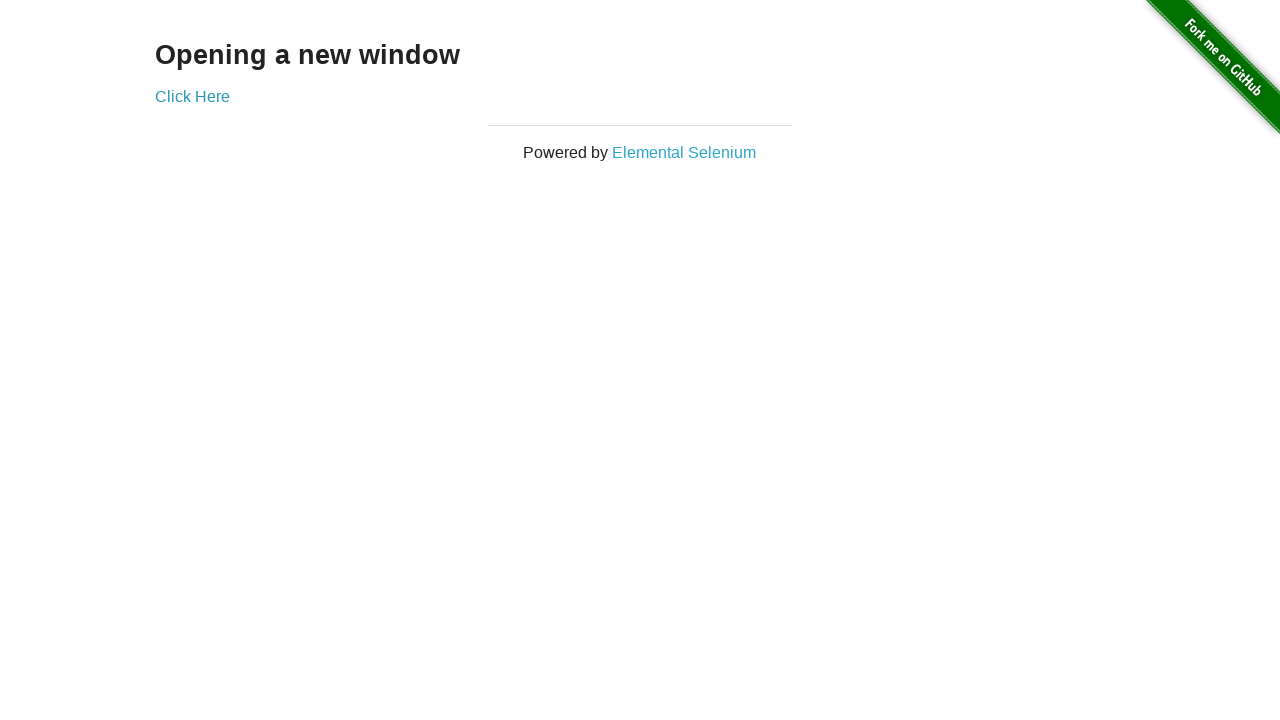

Waited for new page to fully load
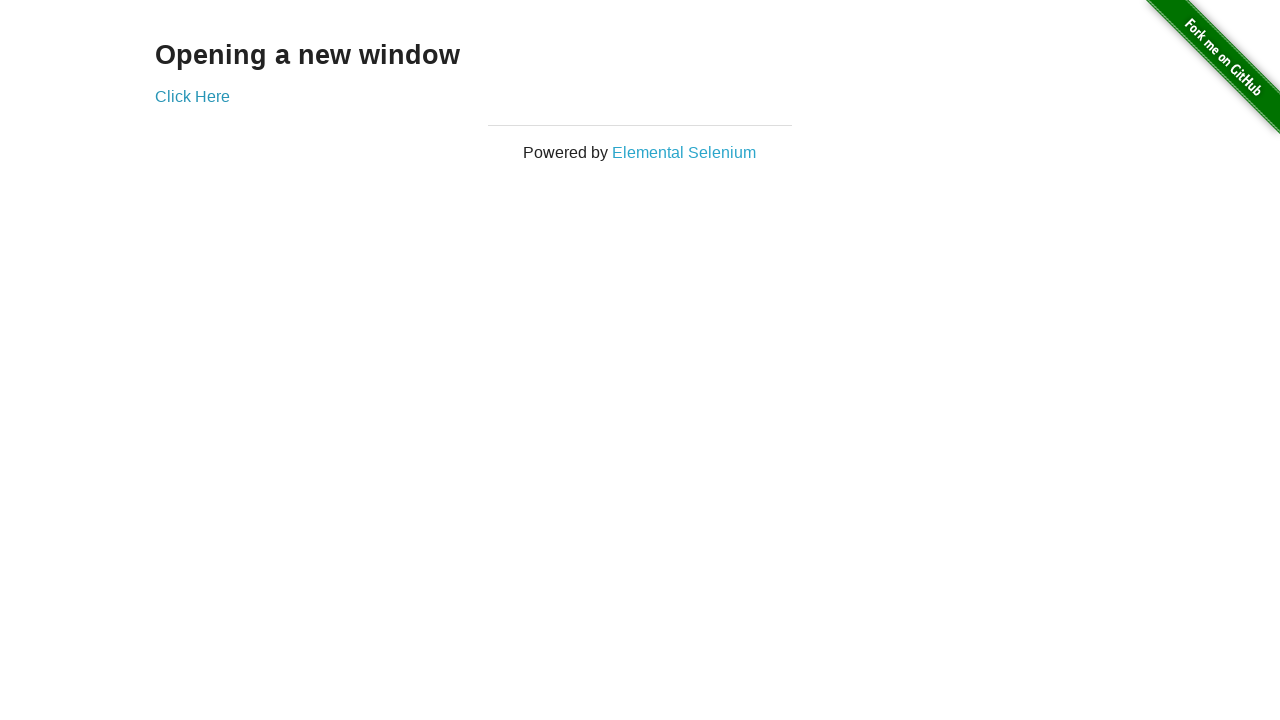

Verified new page title is 'New Window'
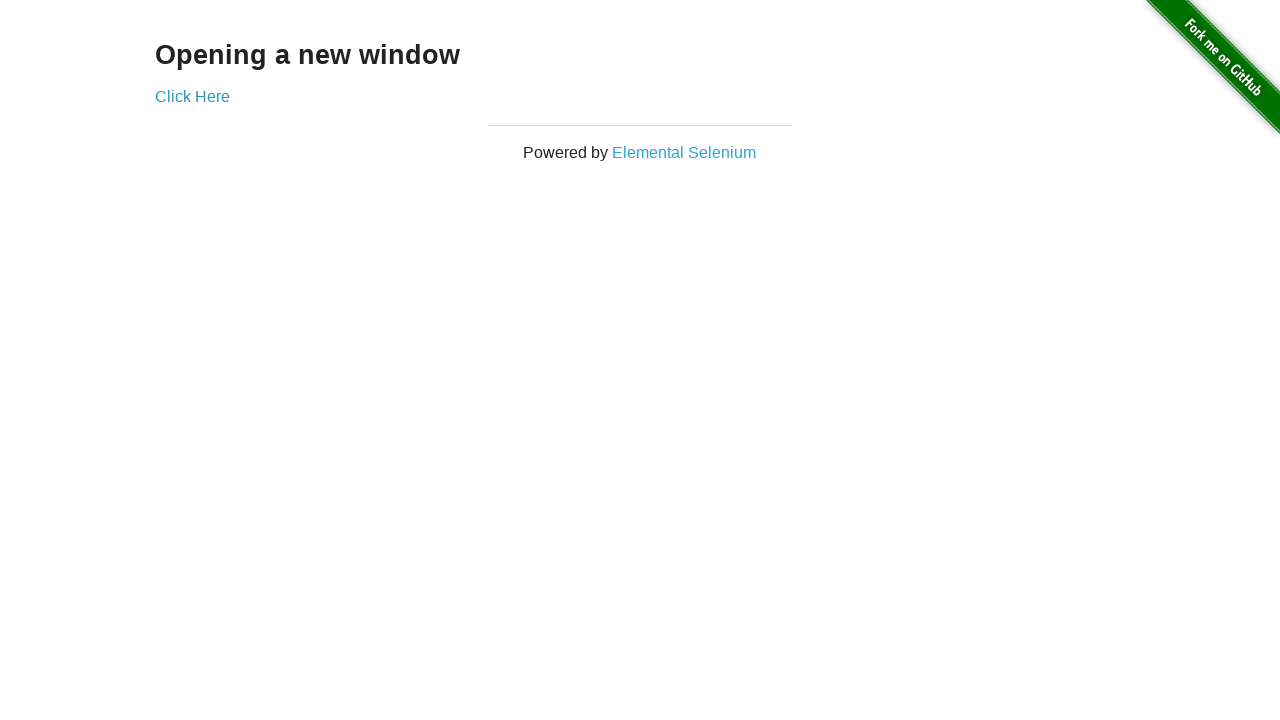

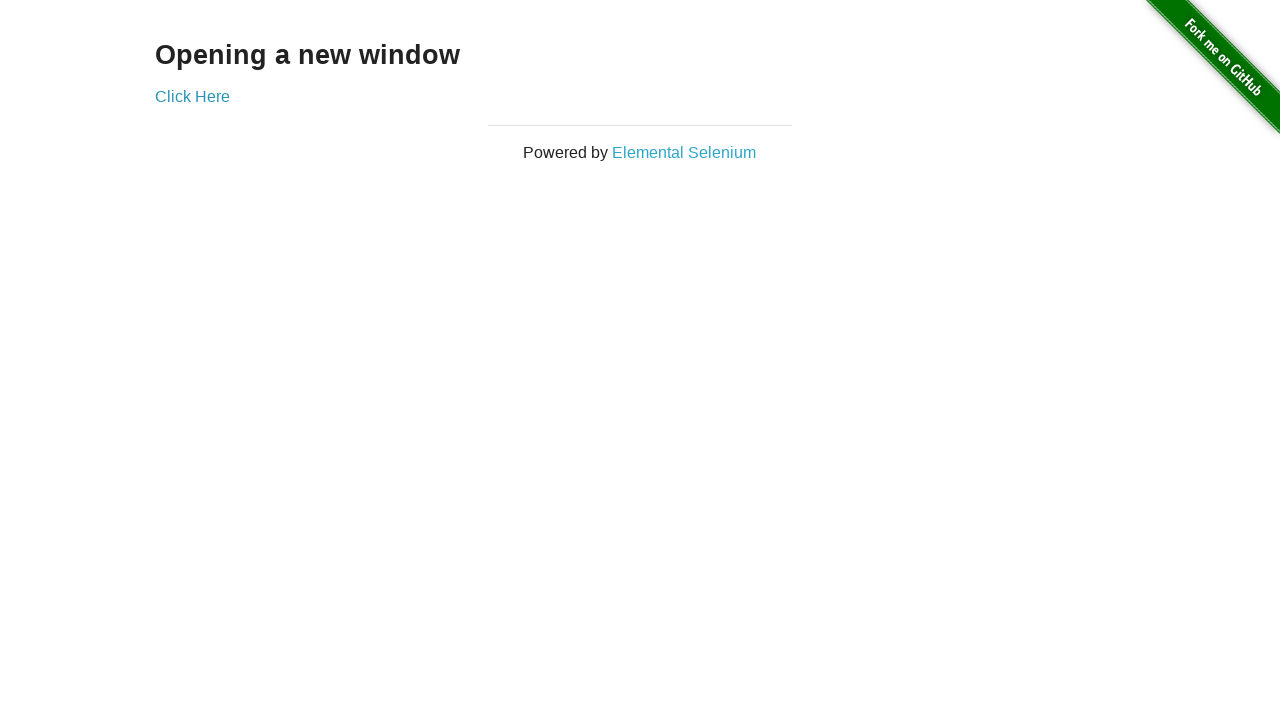